Tests handling of a simple JavaScript alert dialog by clicking a button to trigger the alert and accepting it

Starting URL: https://demo.automationtesting.in/Alerts.html

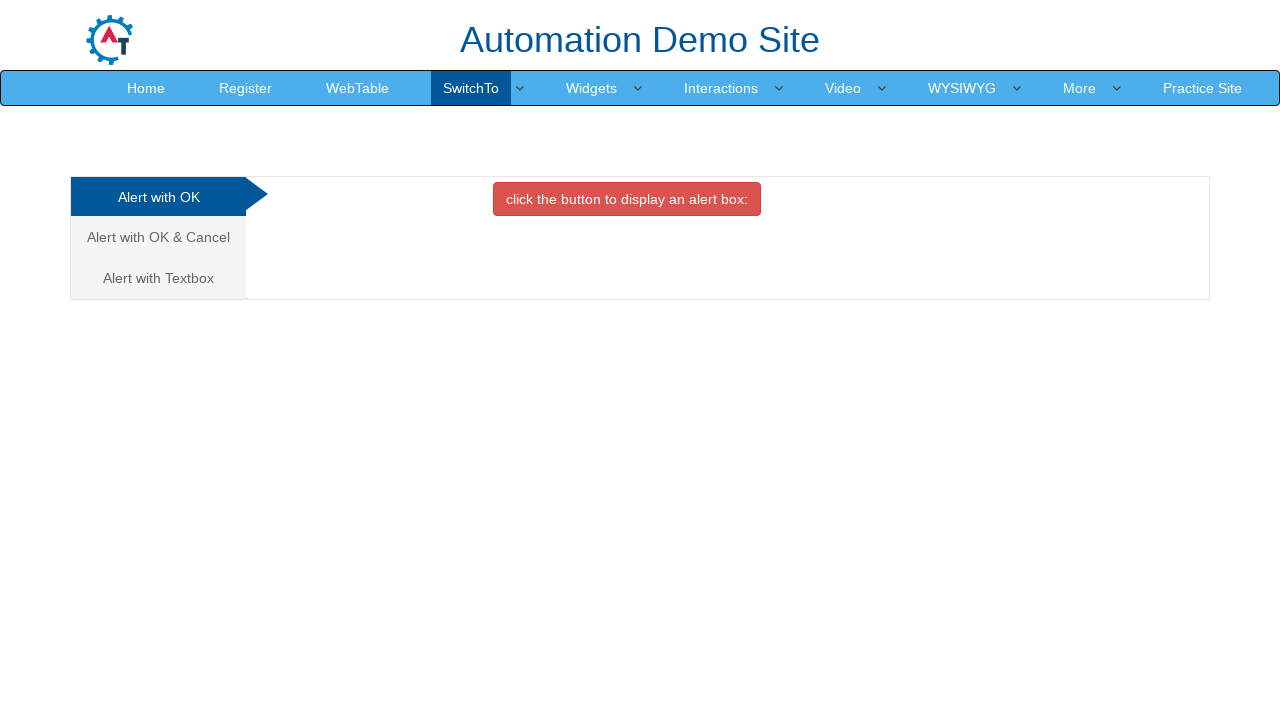

Clicked on 'Alert with OK' tab at (158, 197) on xpath=//a[text()='Alert with OK ']
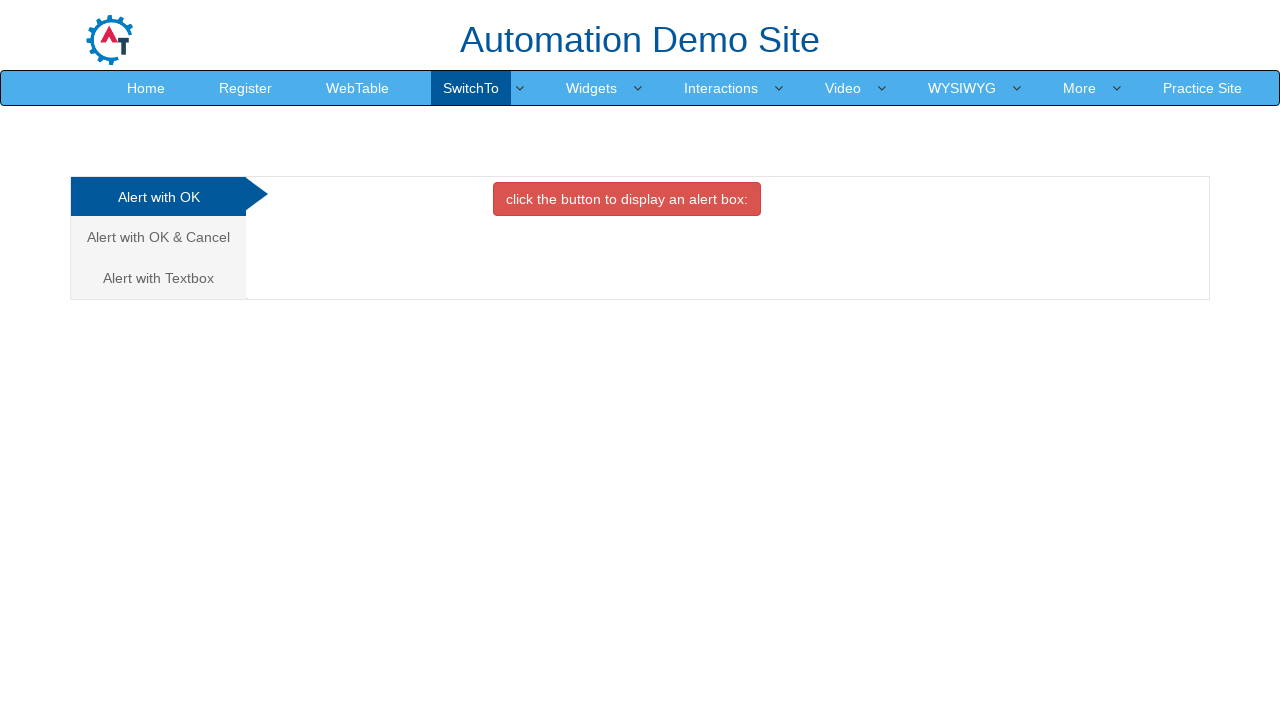

Set up dialog handler to accept alerts
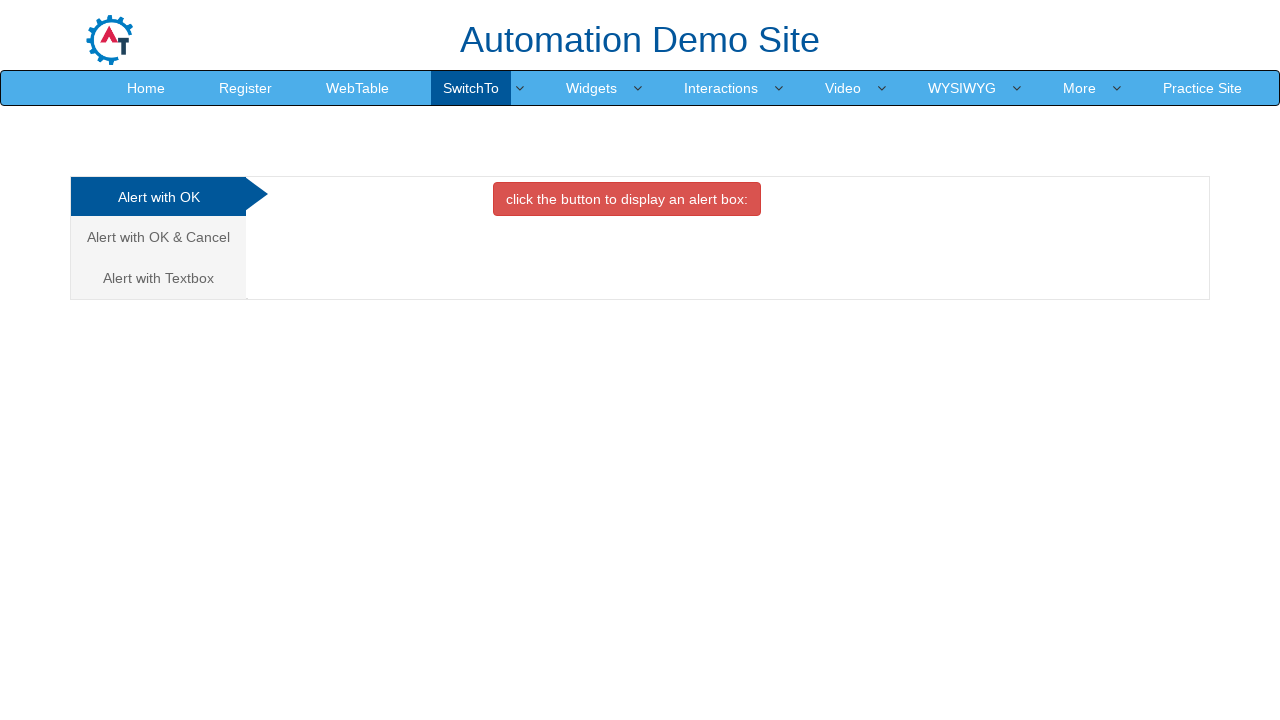

Clicked button to trigger the JavaScript alert at (627, 199) on xpath=//button[@onclick='alertbox()']
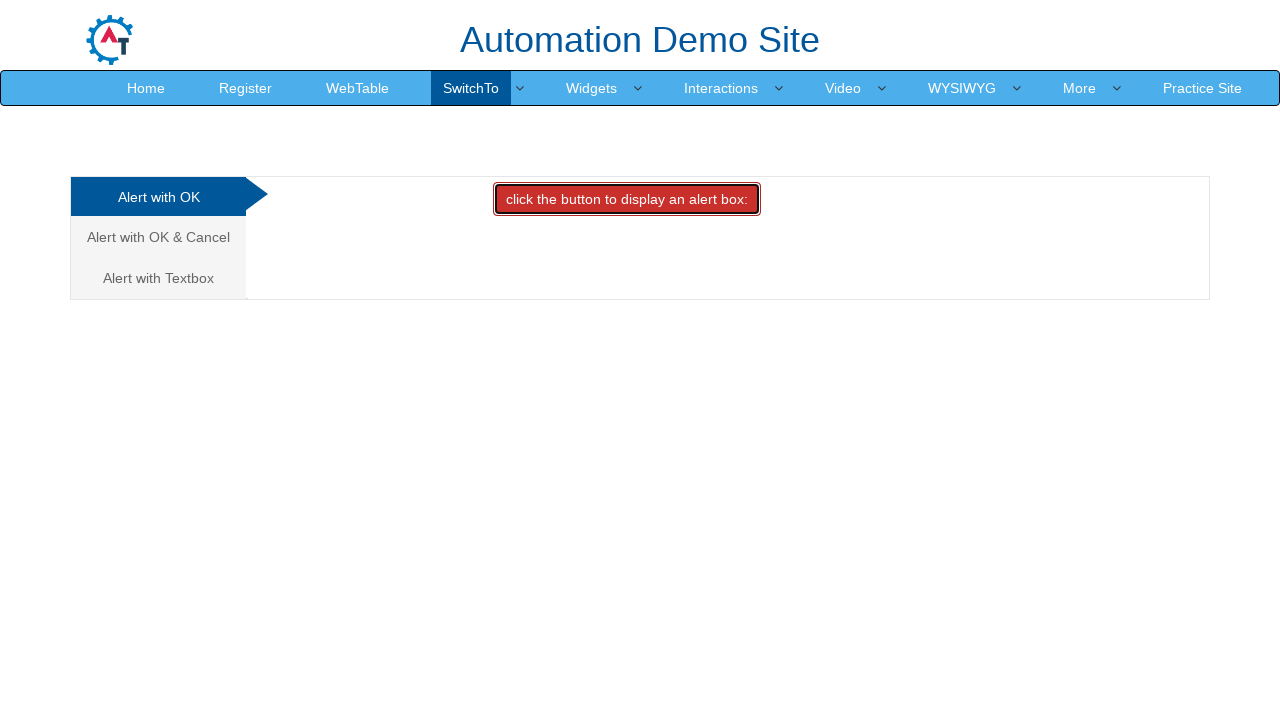

Waited 1 second for dialog to be handled
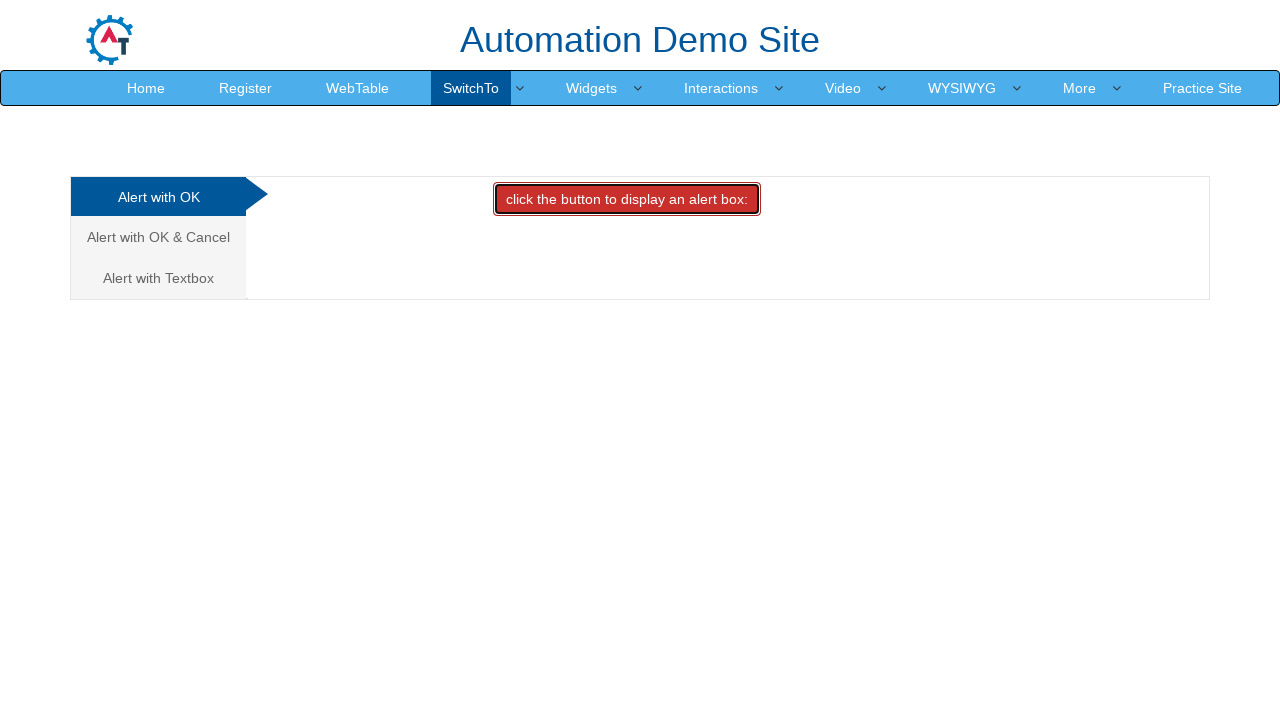

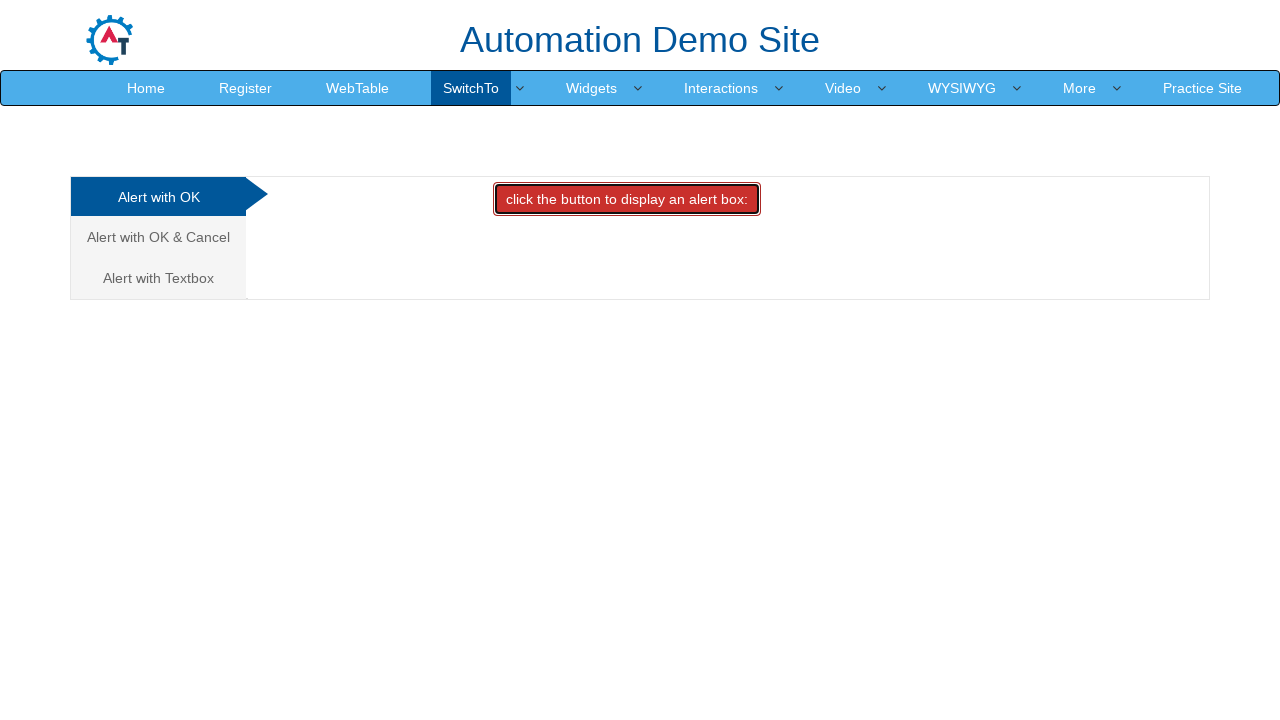